Tests Salesforce login page by navigating to login, filling credentials with invalid data, and verifying error message display

Starting URL: https://www.salesforce.com

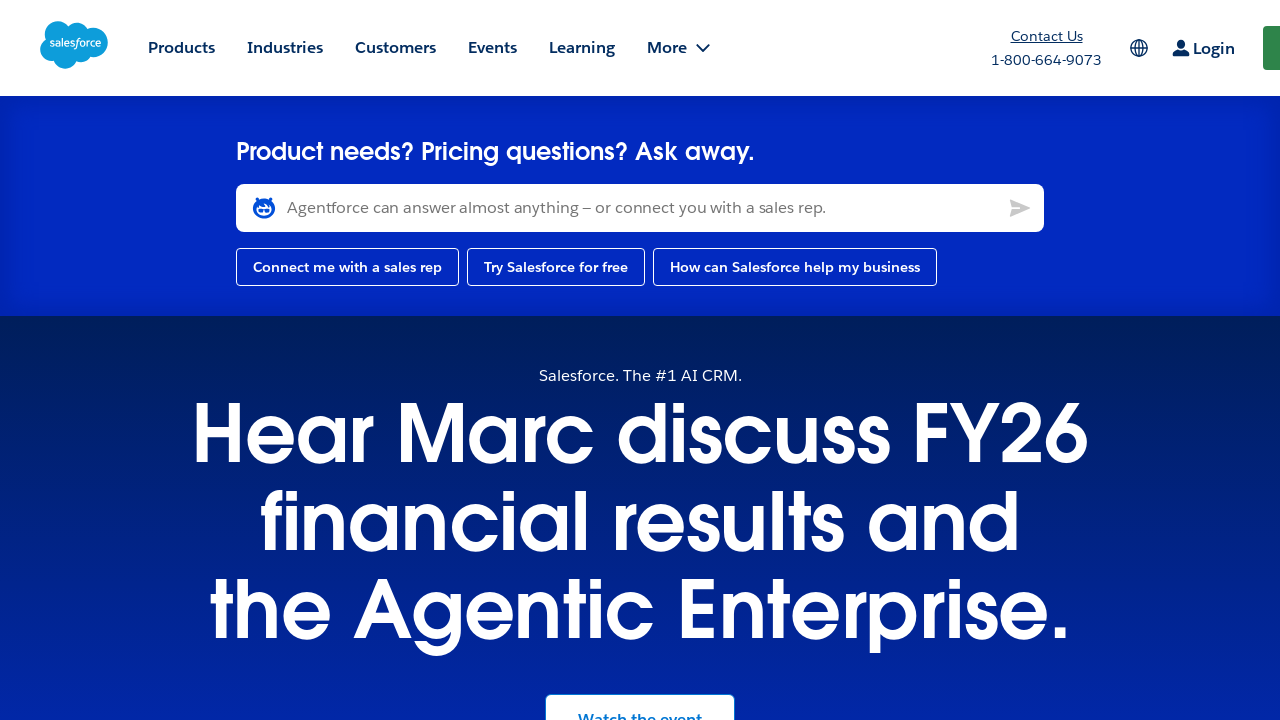

Clicked Login link to navigate to login page at (947, 360) on a:text('Login')
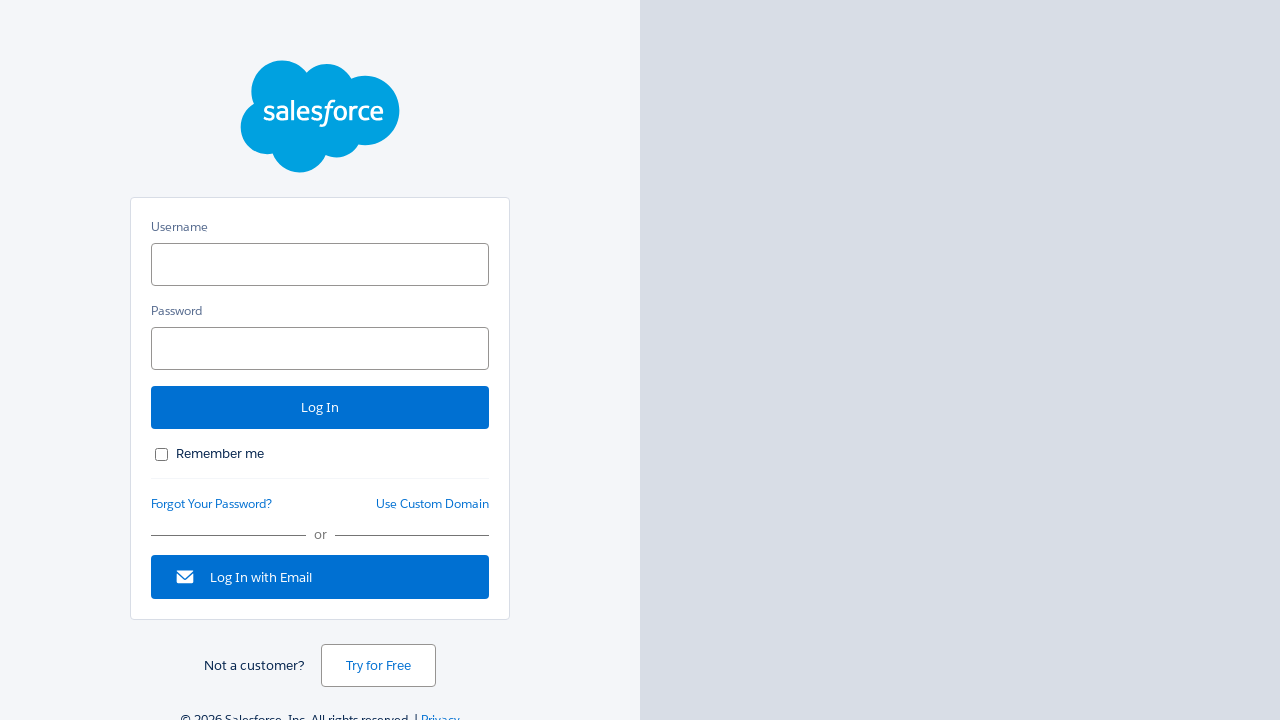

Filled username field with invalid credentials 'abcd' on #username
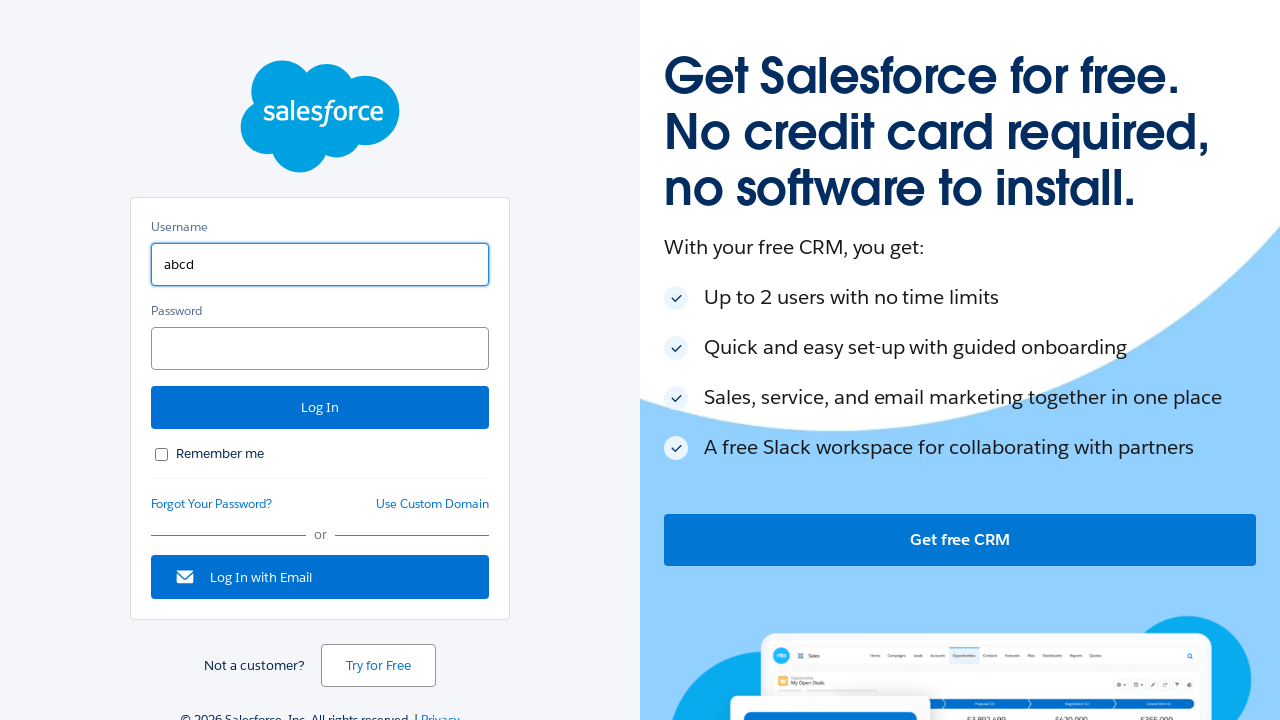

Filled password field with invalid credentials '1234' on #password
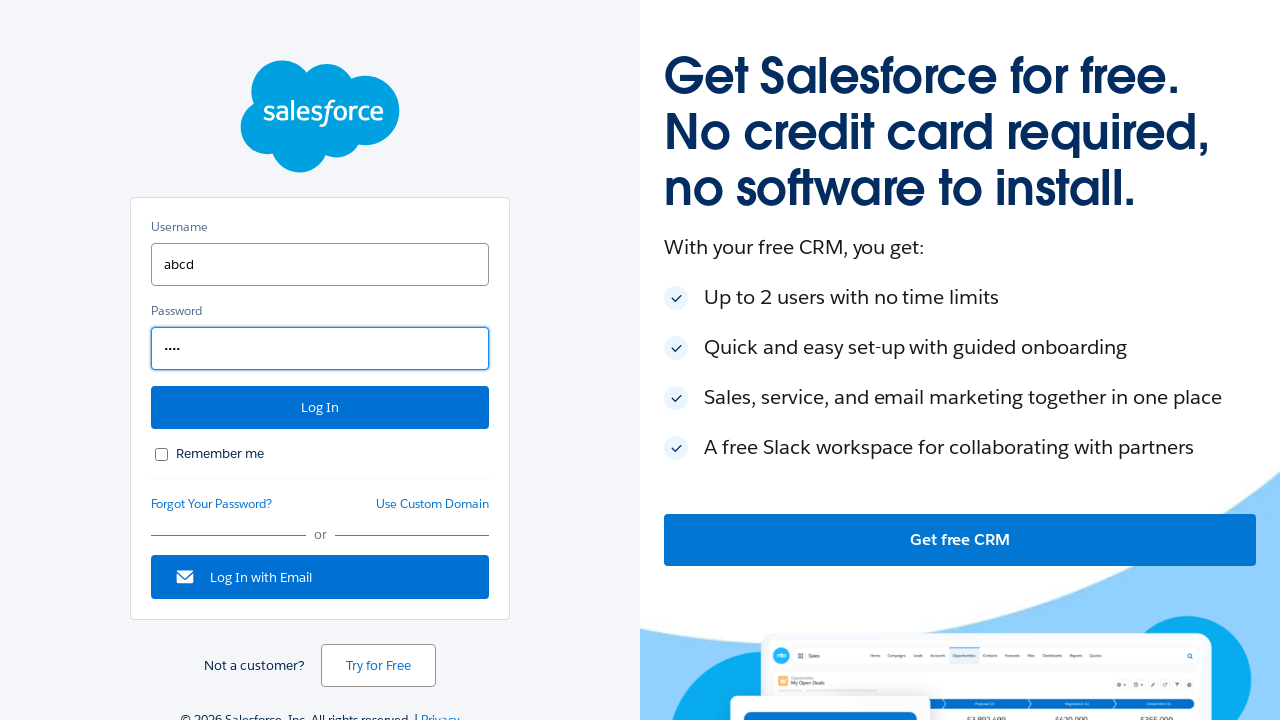

Clicked Login button to submit credentials at (320, 408) on #Login
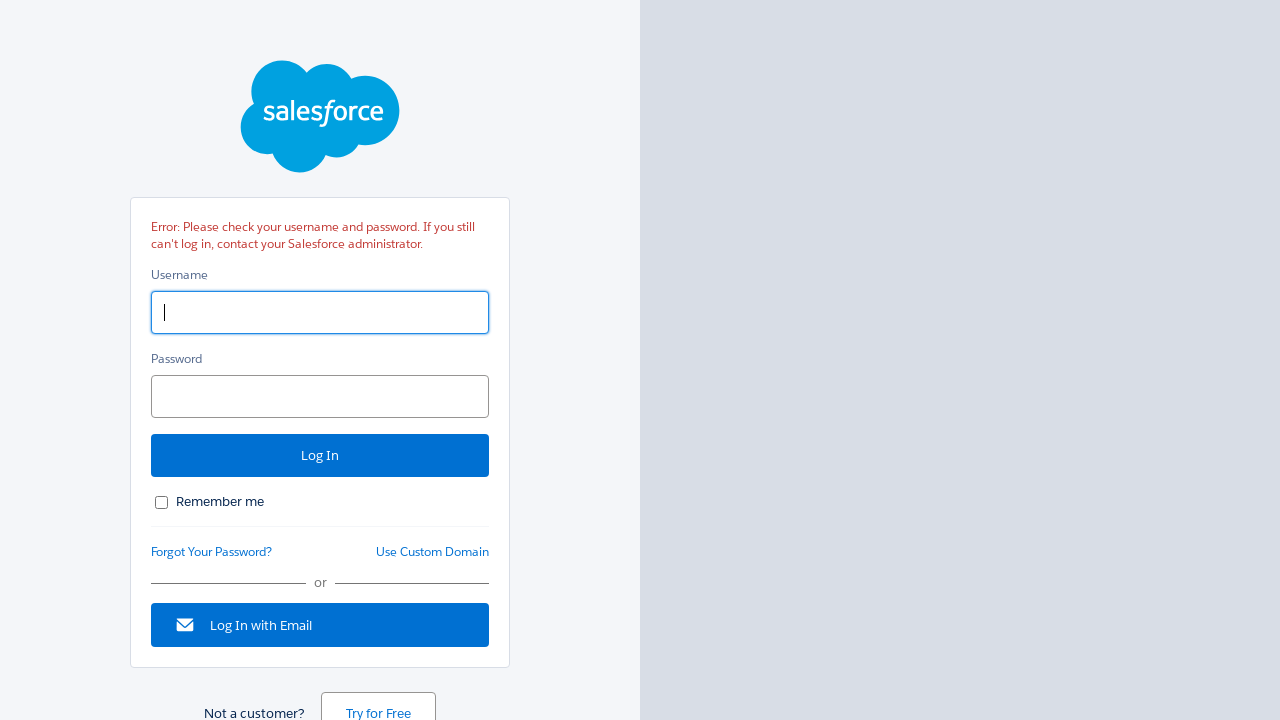

Error message displayed confirming invalid login attempt
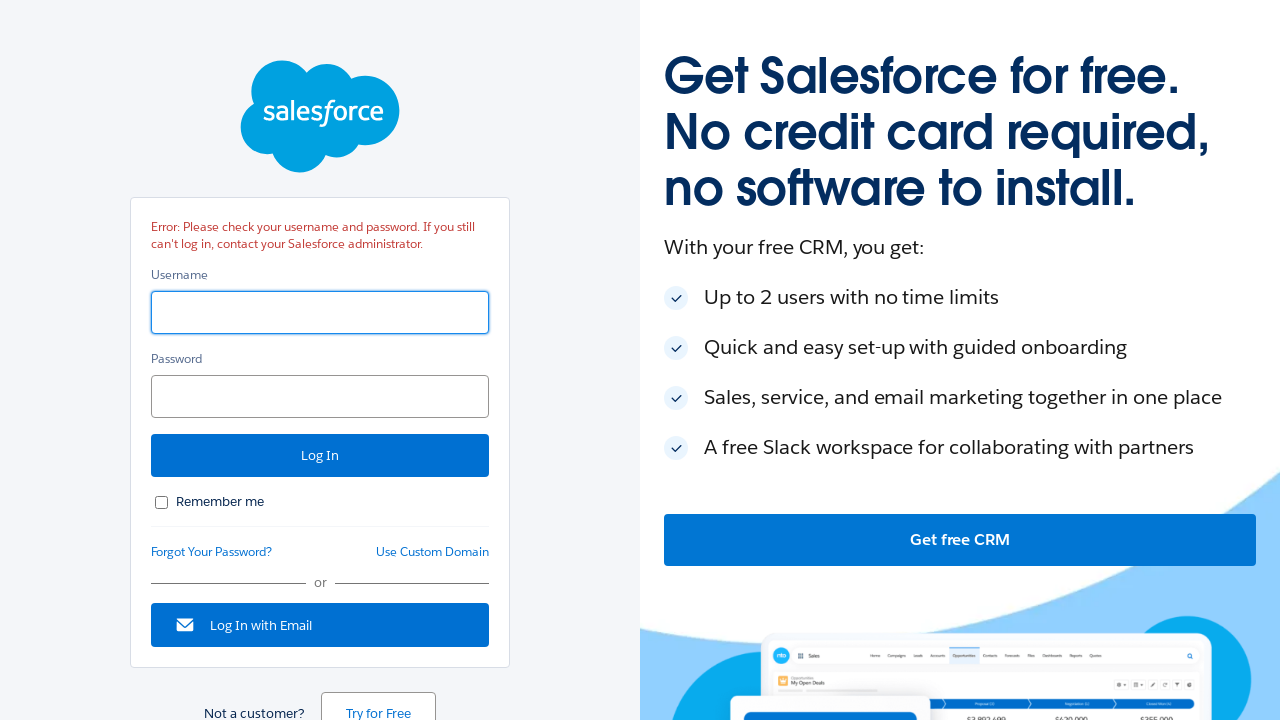

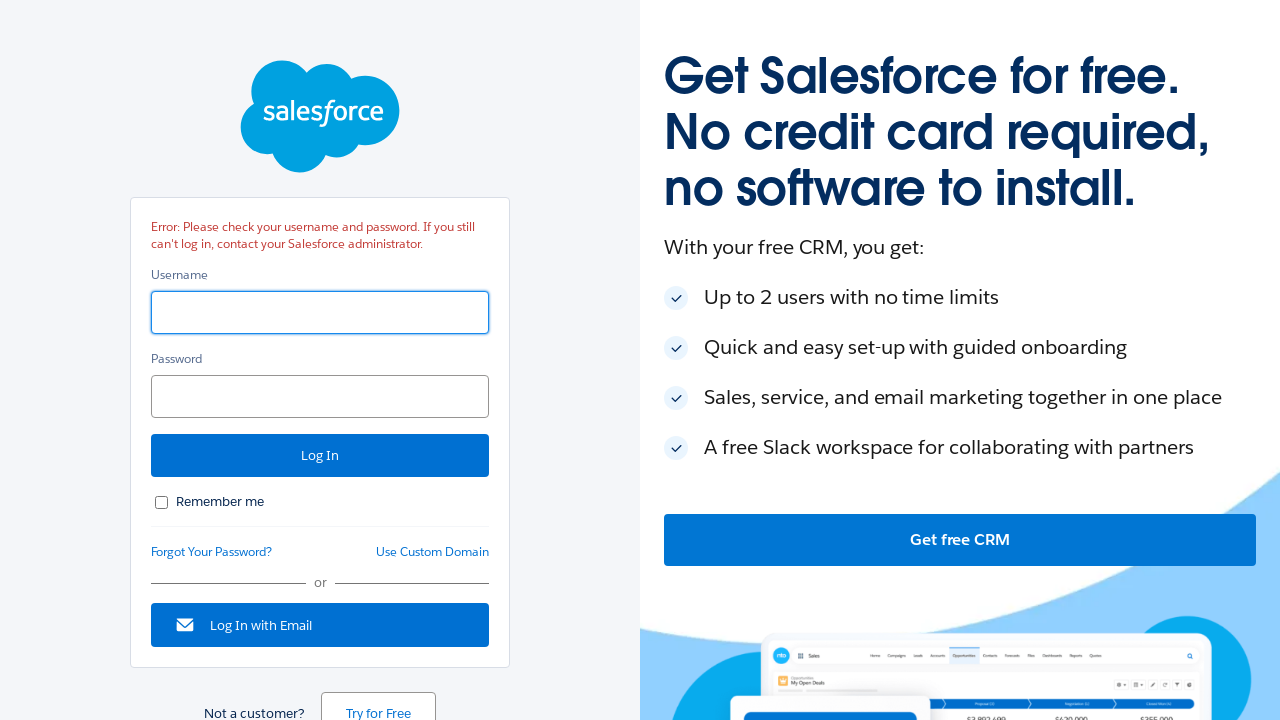